Navigates to RedBus website and verifies the page loads by checking the title

Starting URL: https://www.redbus.in/

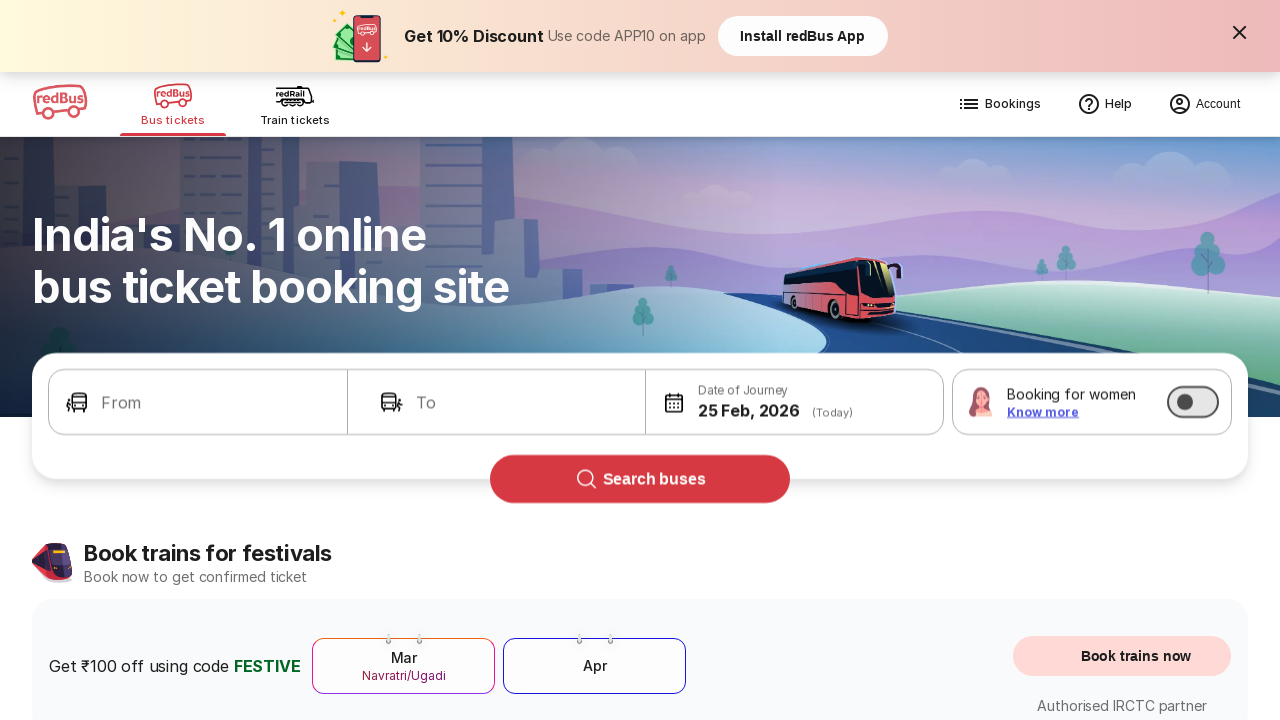

Retrieved page title from RedBus website
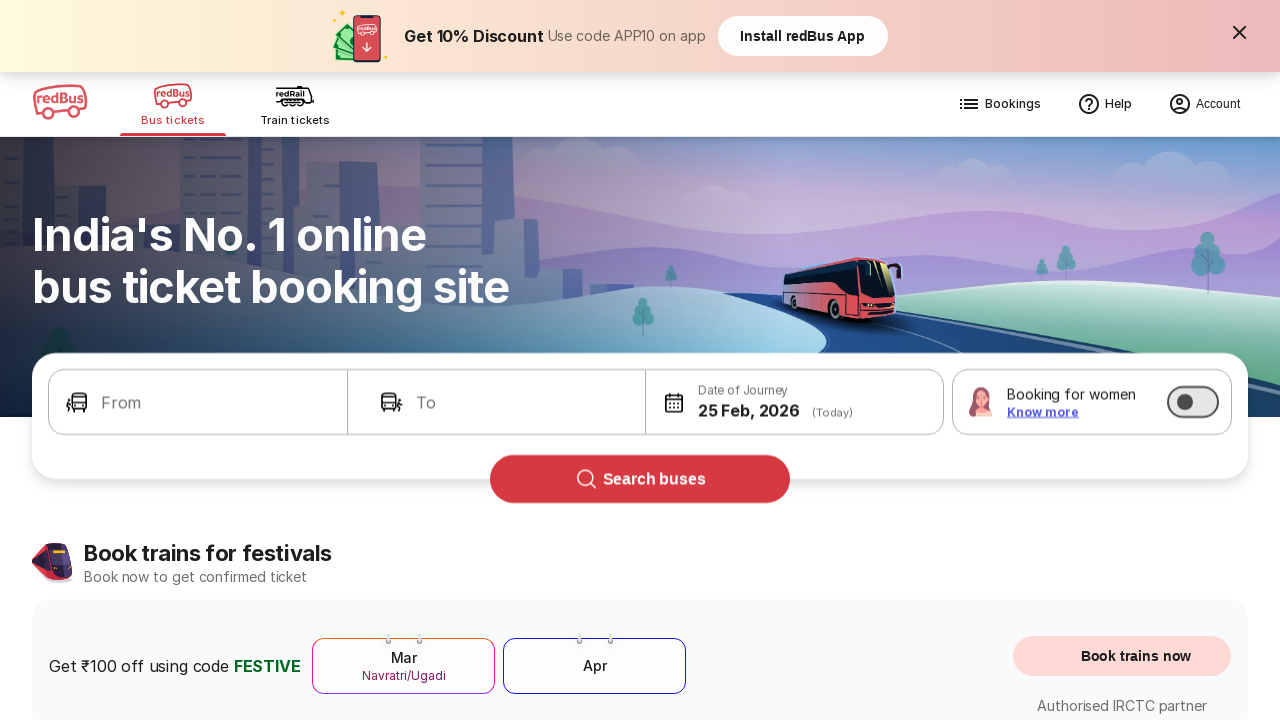

Printed page title to console
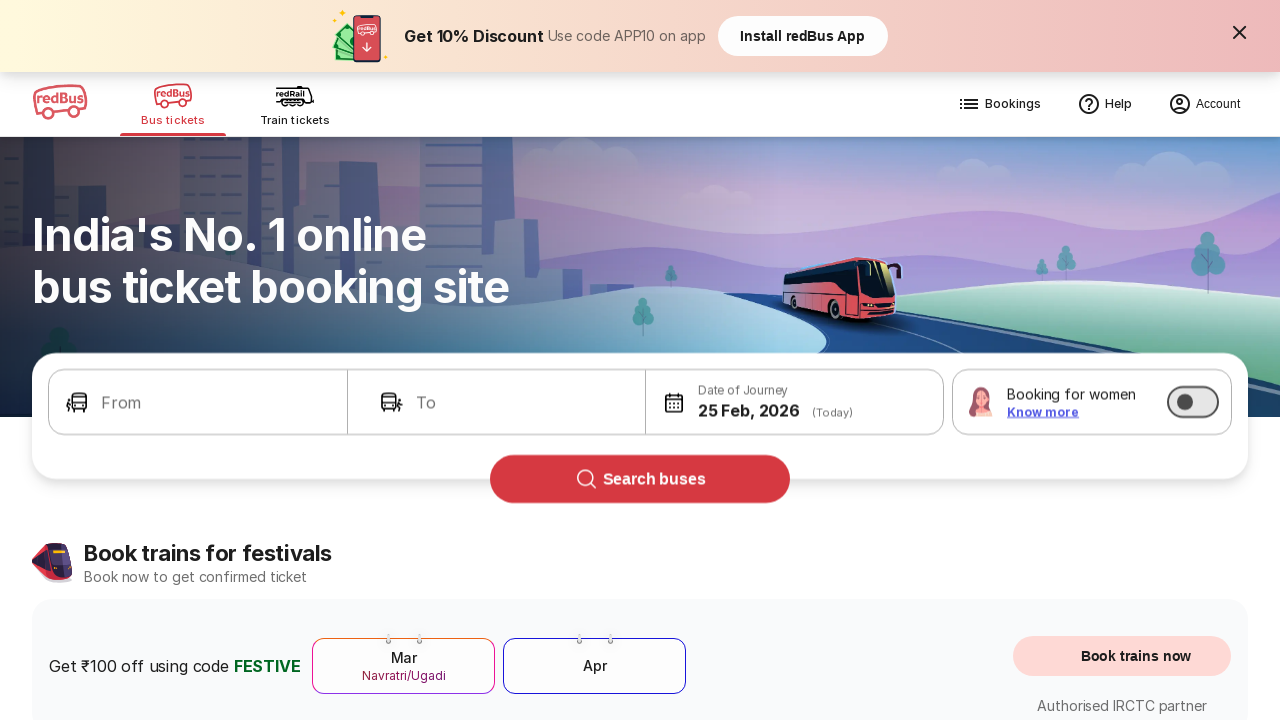

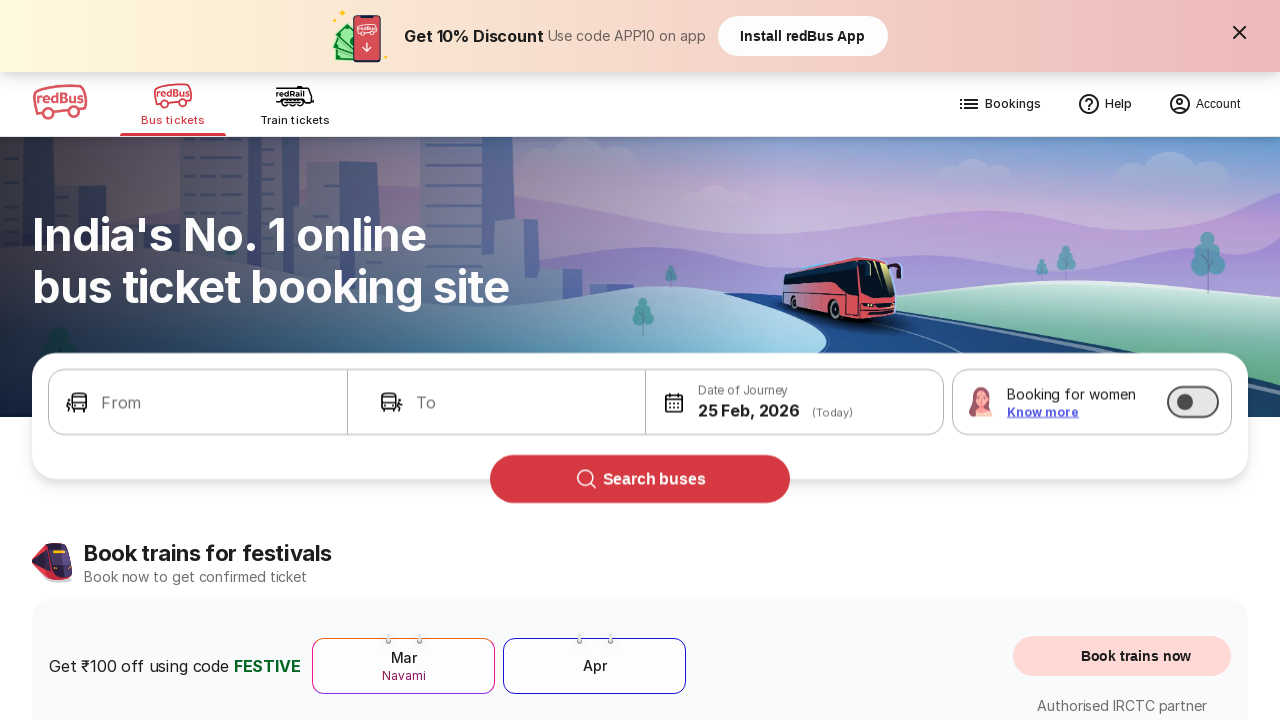